Tests number input field behavior by entering a number, using arrow key to increment, and verifying that non-numeric input is handled correctly

Starting URL: http://the-internet.herokuapp.com/inputs

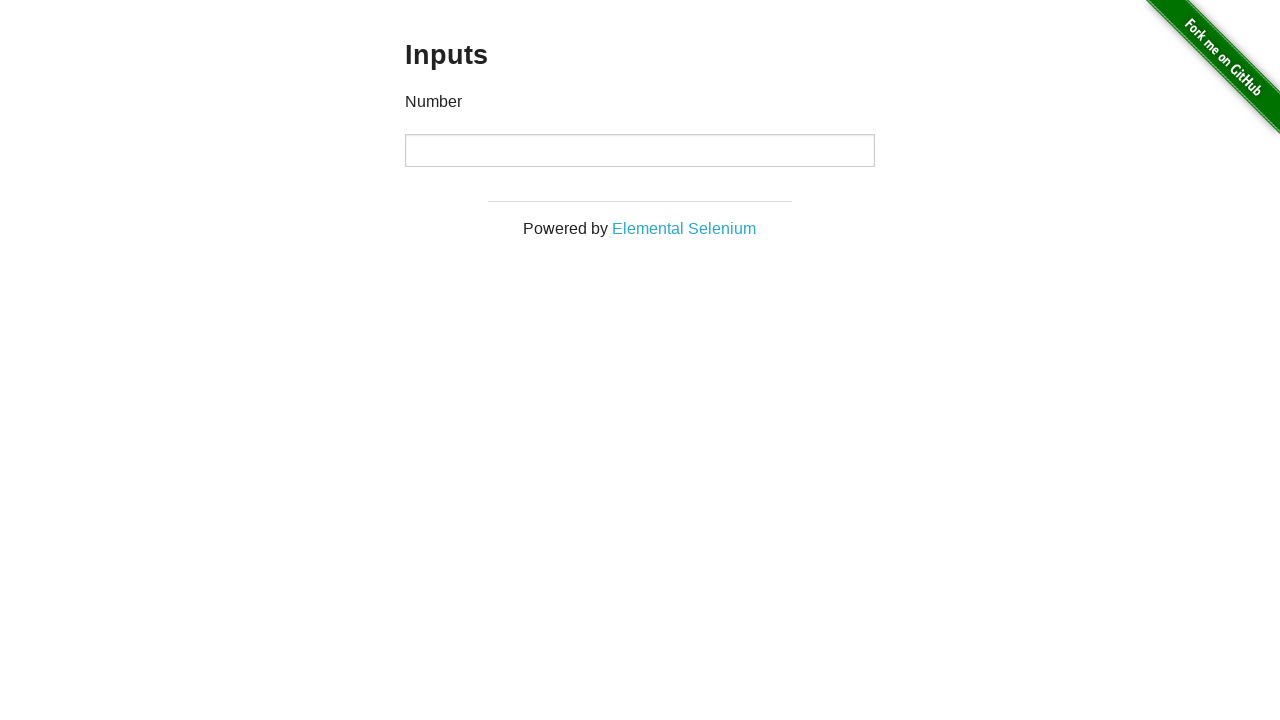

Filled number input field with value '5' on input
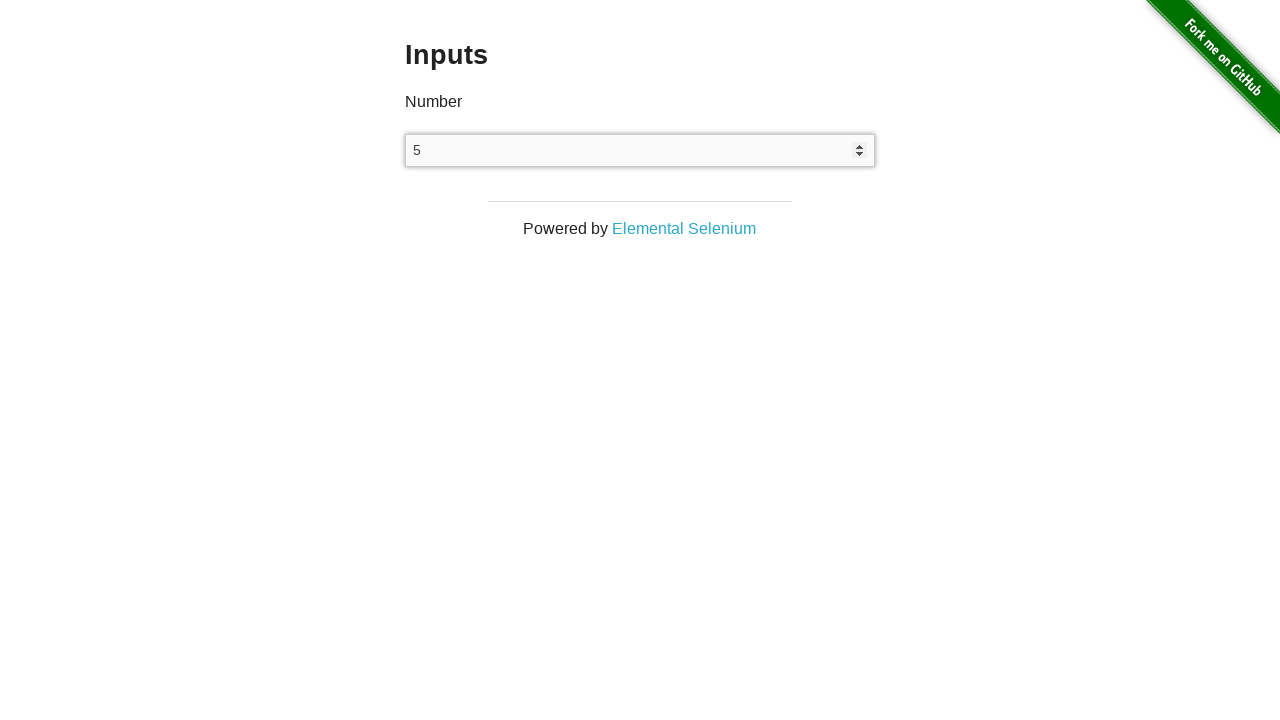

Pressed ArrowUp key to increment the input value on input
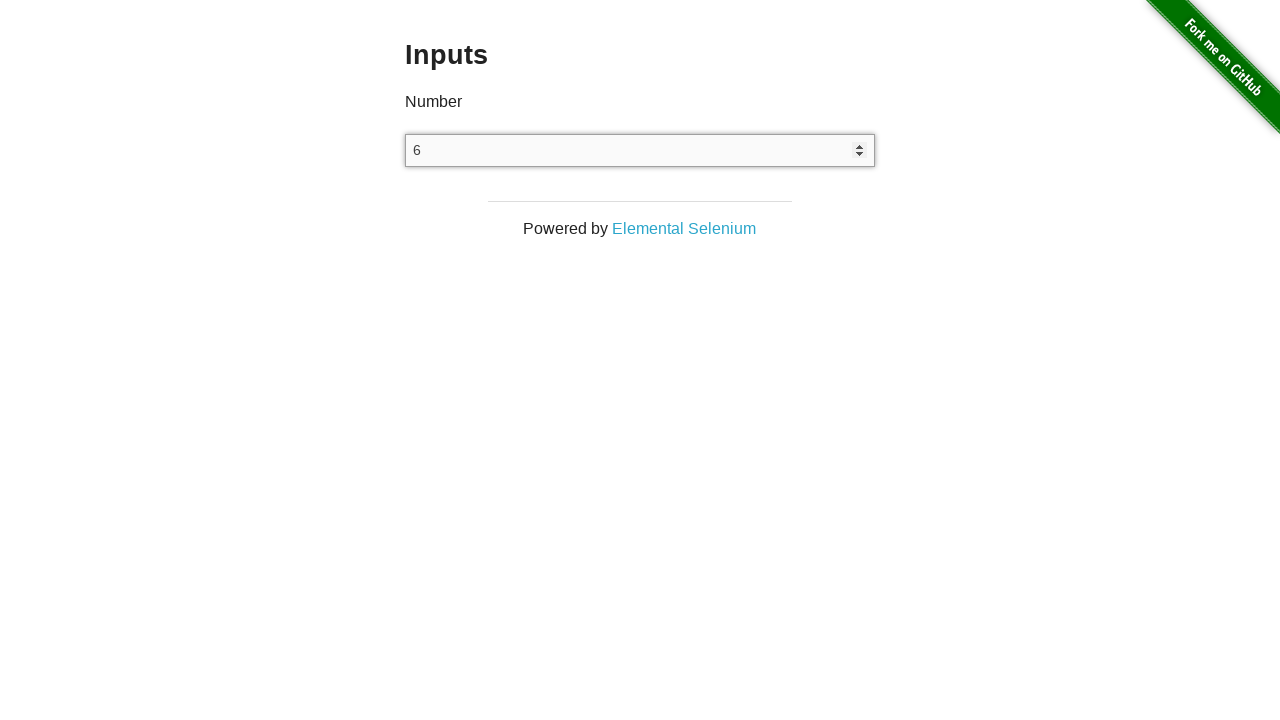

Retrieved input value after increment: 6
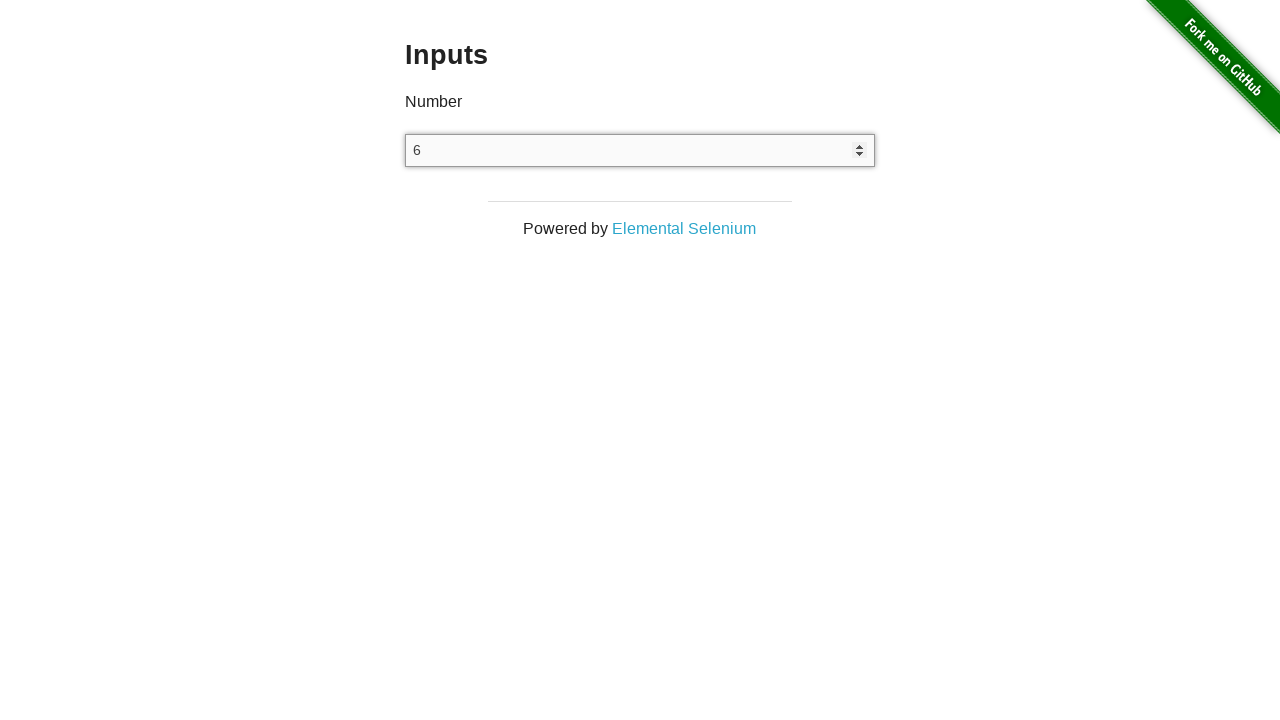

Attempted to type non-numeric character 'r' into number input field on input
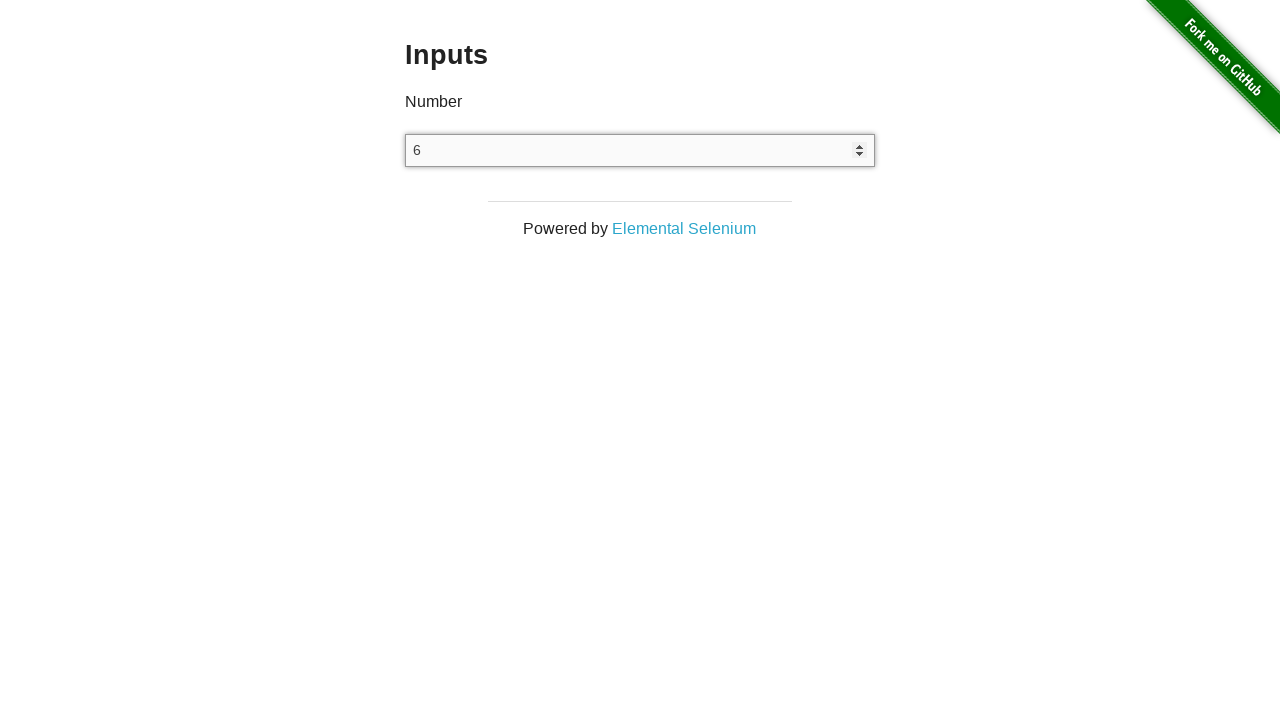

Retrieved final input value after non-numeric input attempt: 6
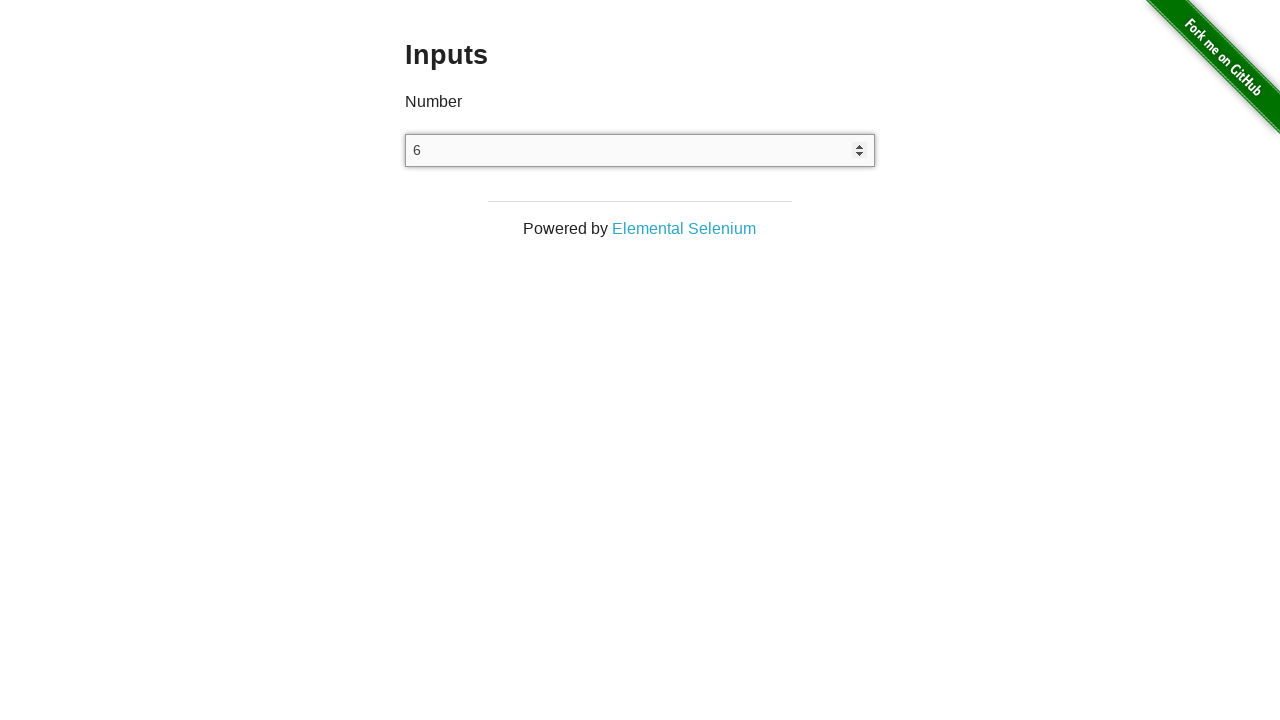

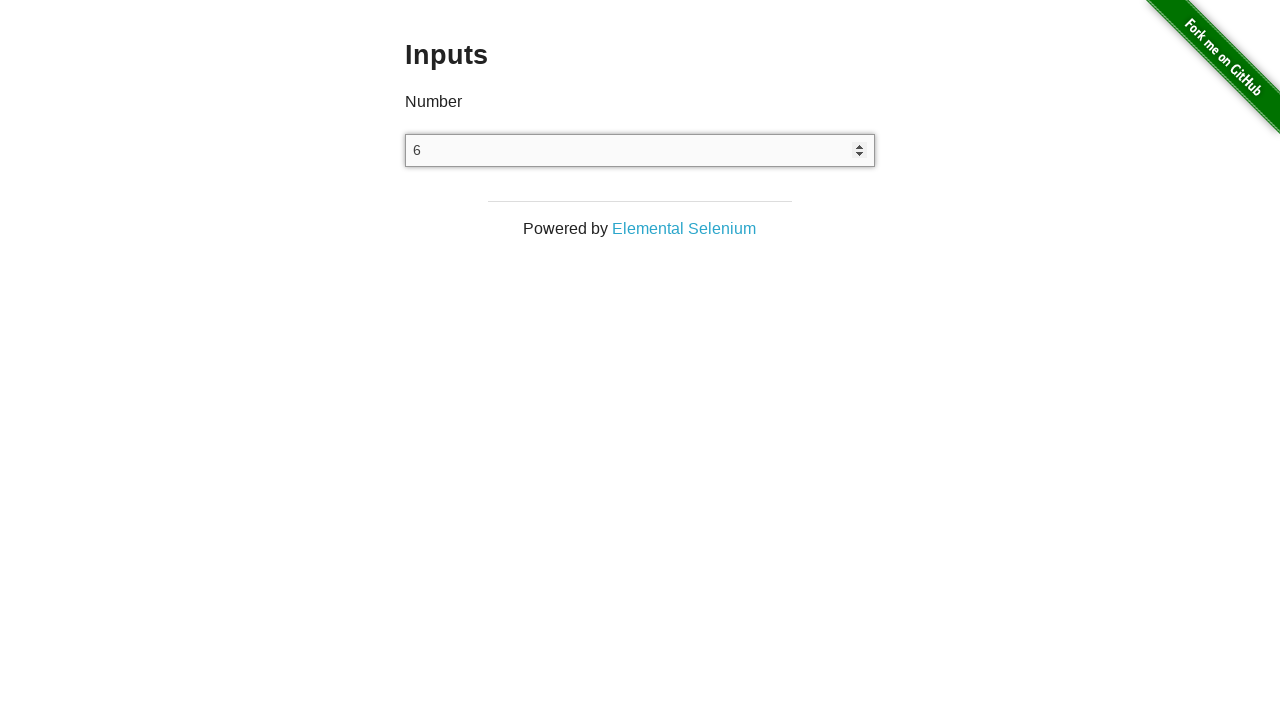